Tests registration with invalid phone number format to verify error message

Starting URL: https://b2c.passport.rt.ru

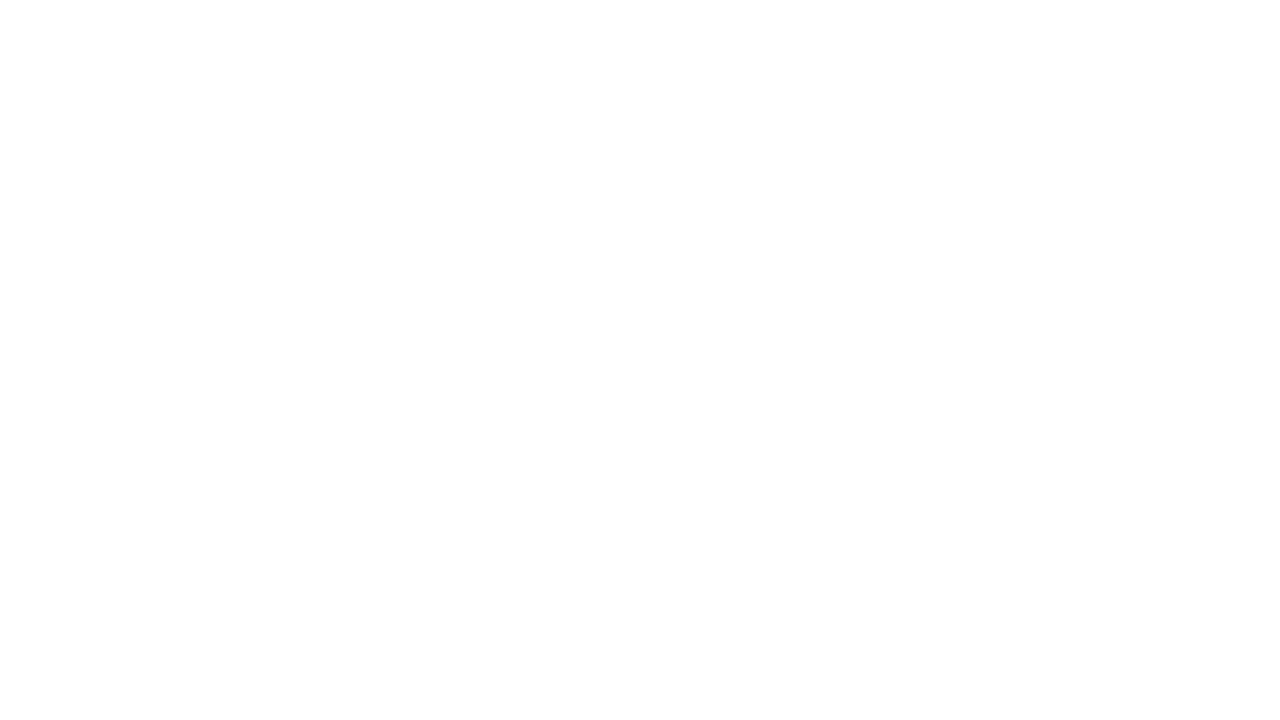

Waited for and located registration button
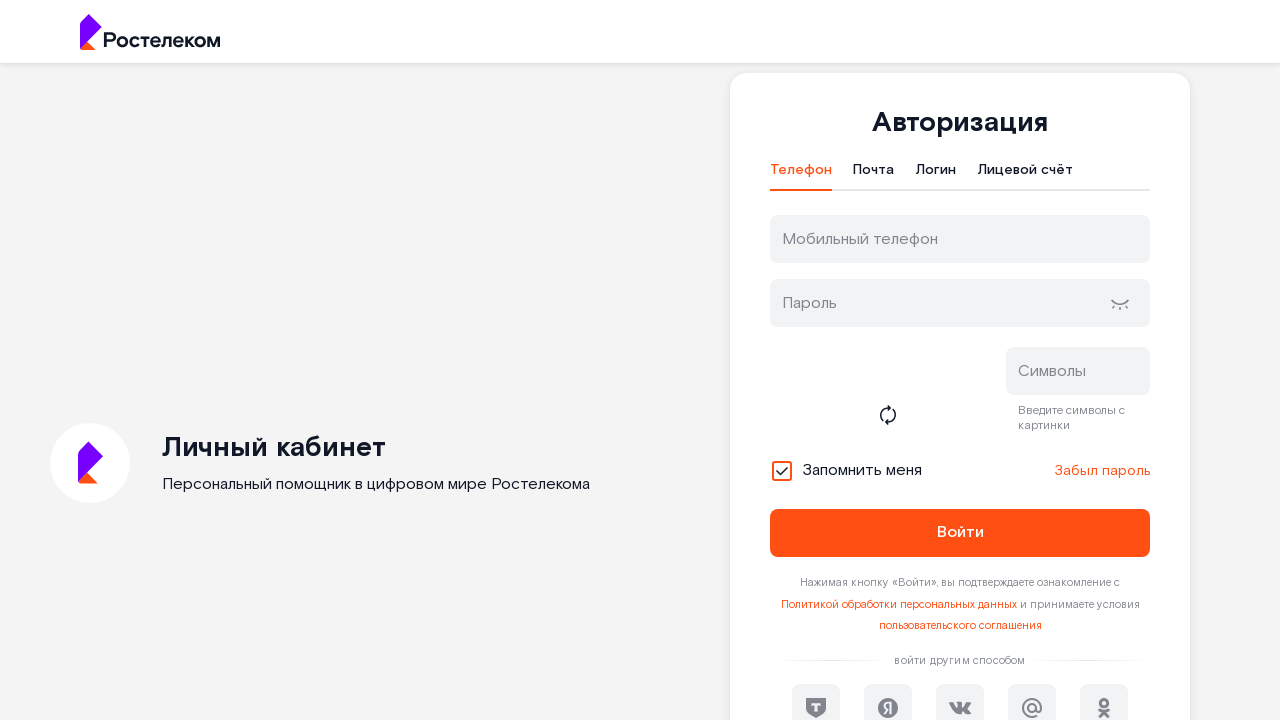

Clicked registration button
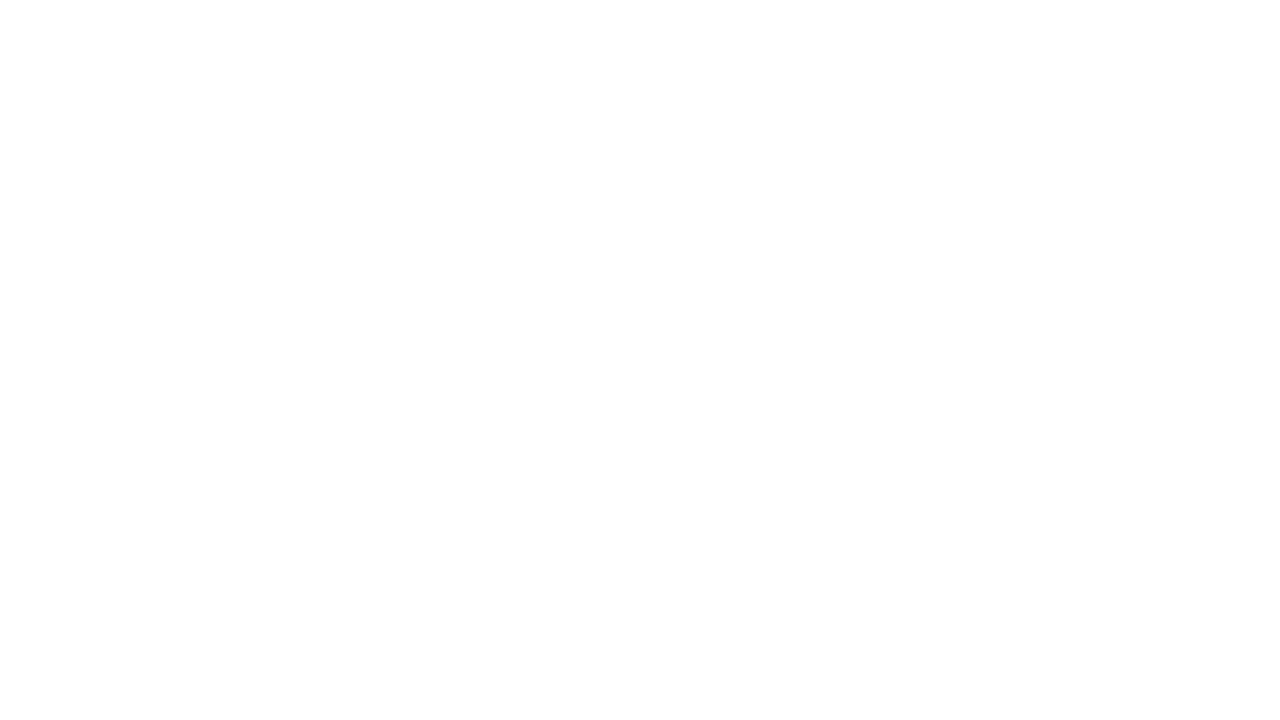

Filled phone number field with invalid format '123' on #address
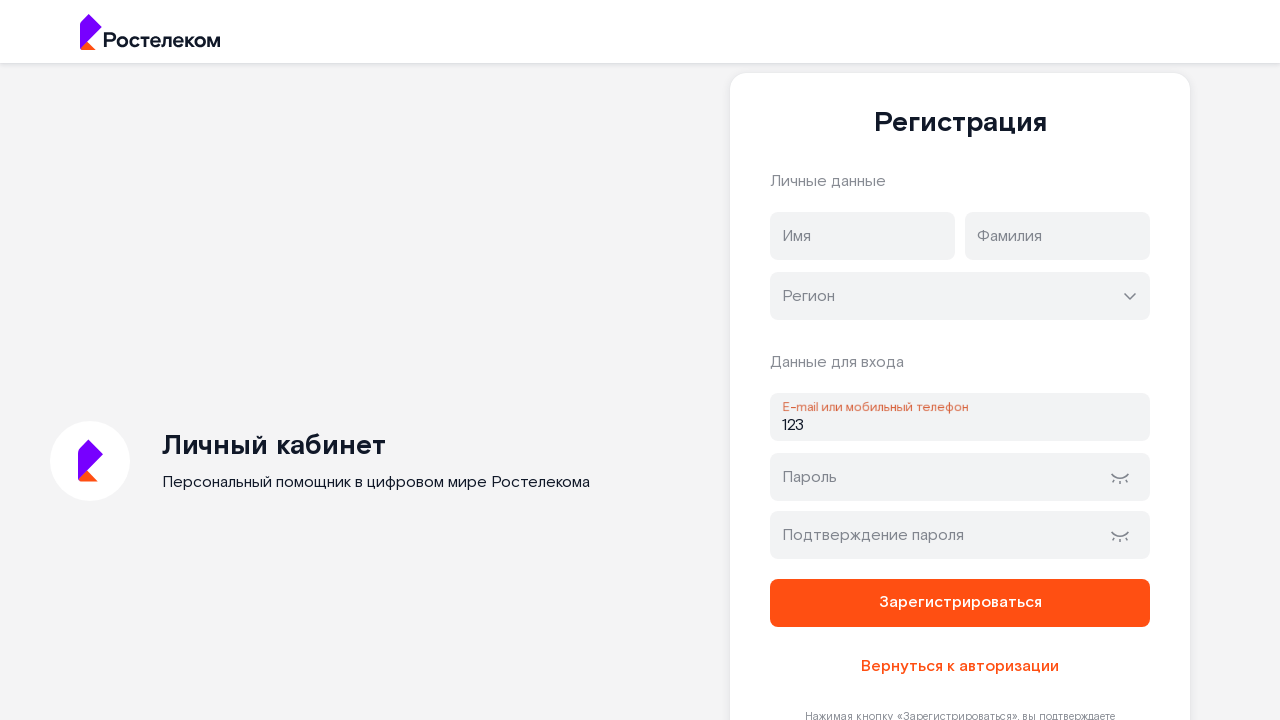

Clicked password field to trigger phone number validation at (960, 477) on #password
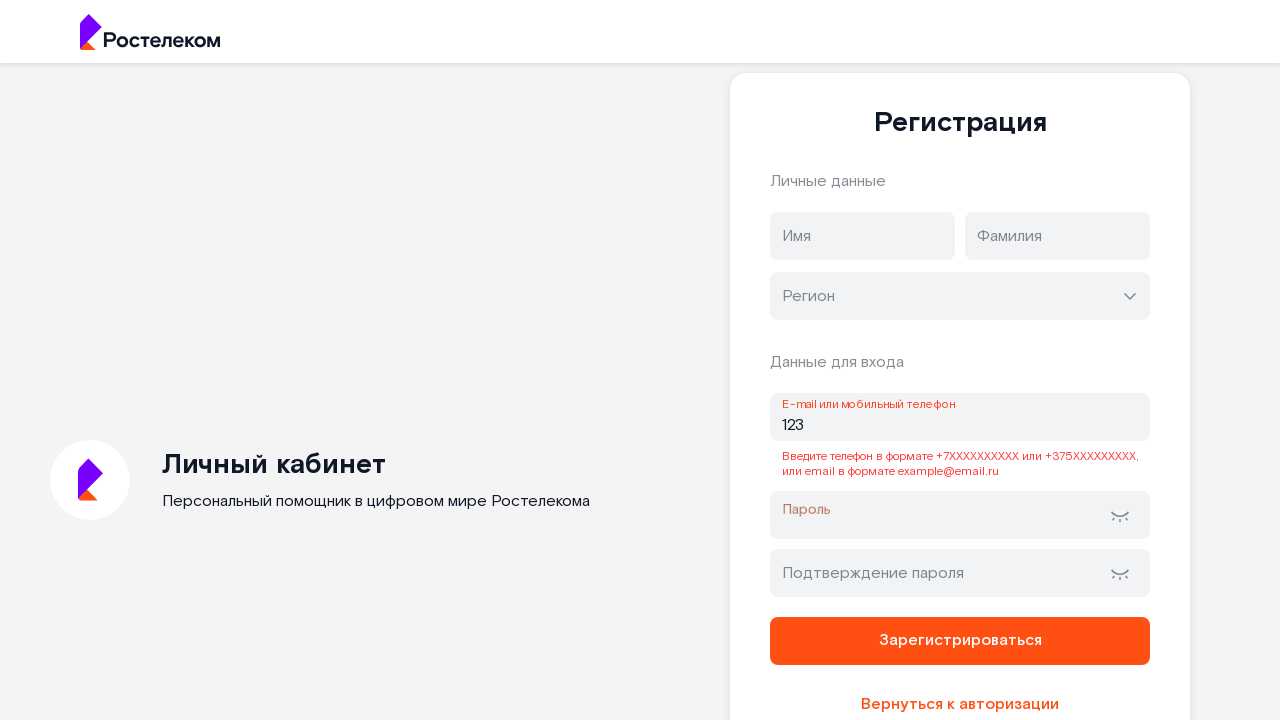

Waited for error message to appear
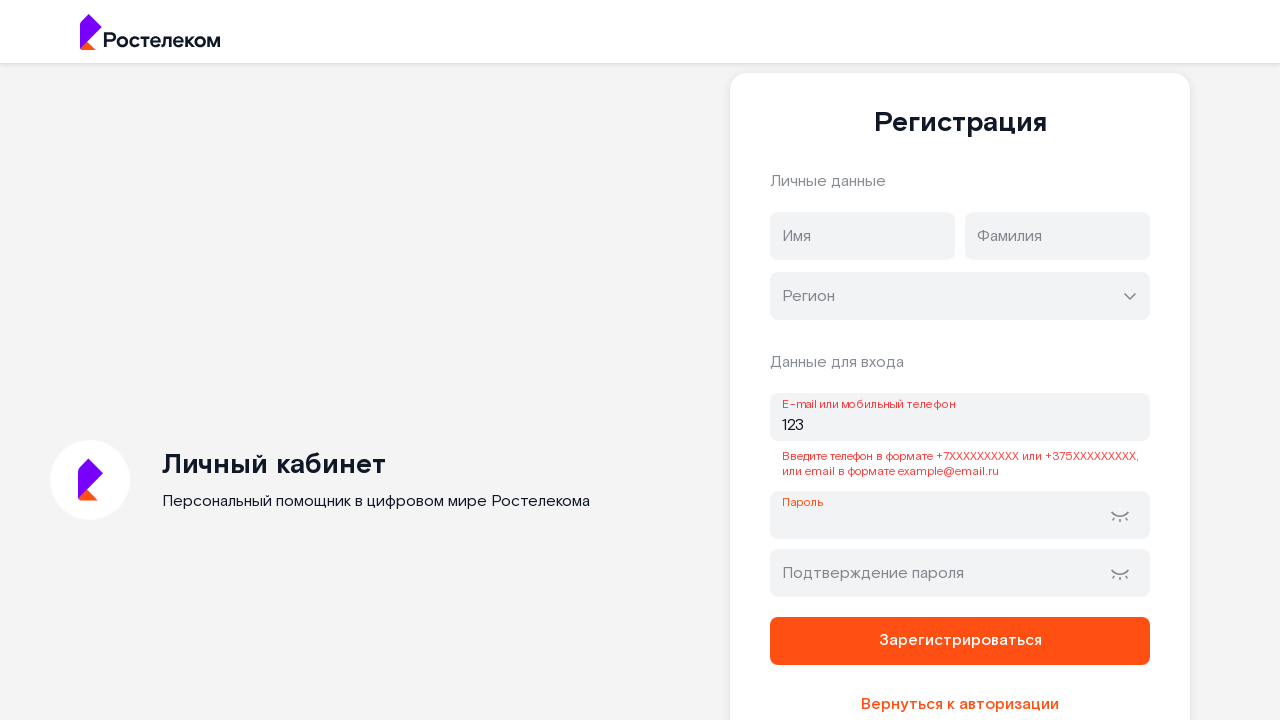

Verified error message for invalid phone number format
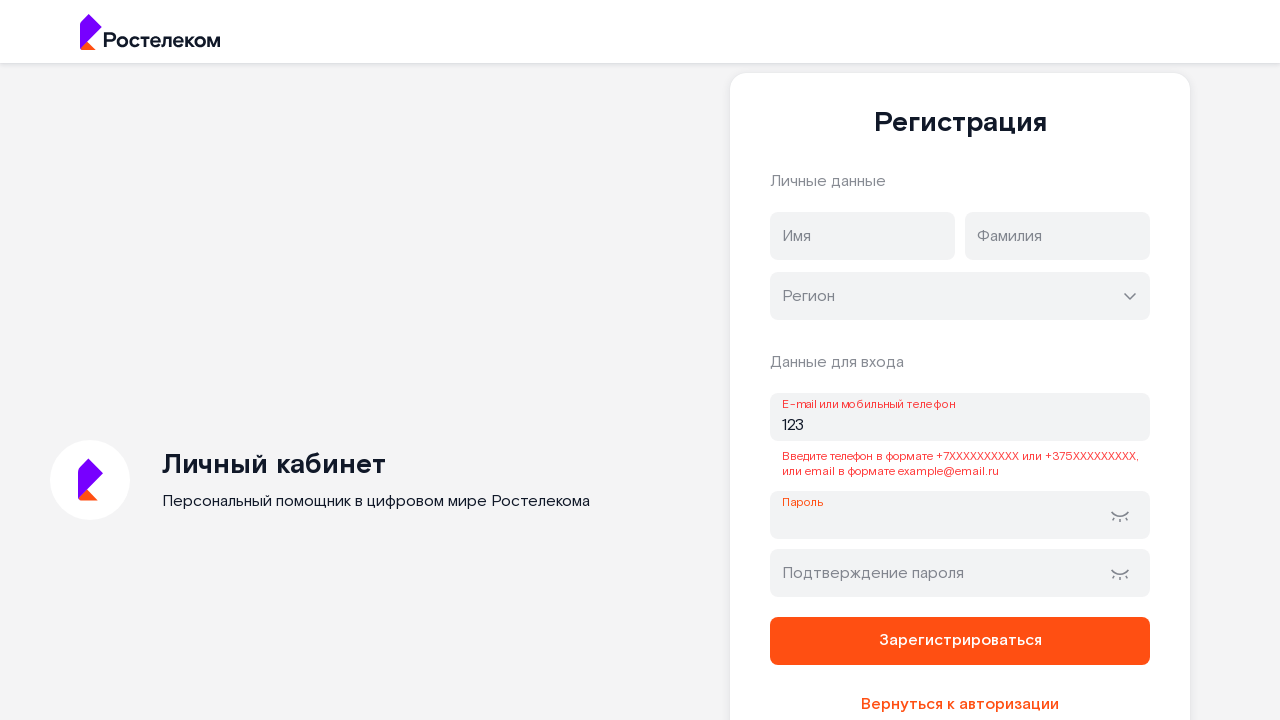

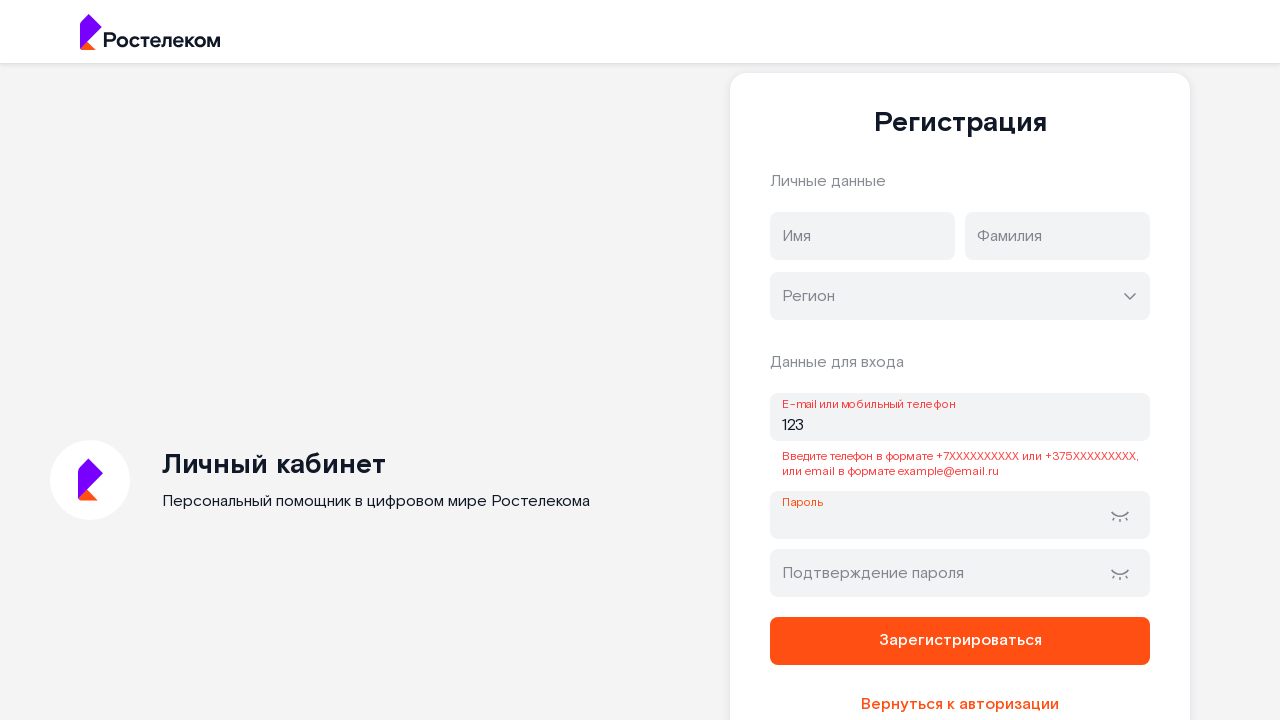